Tests that the todo counter displays the correct number of items

Starting URL: https://demo.playwright.dev/todomvc

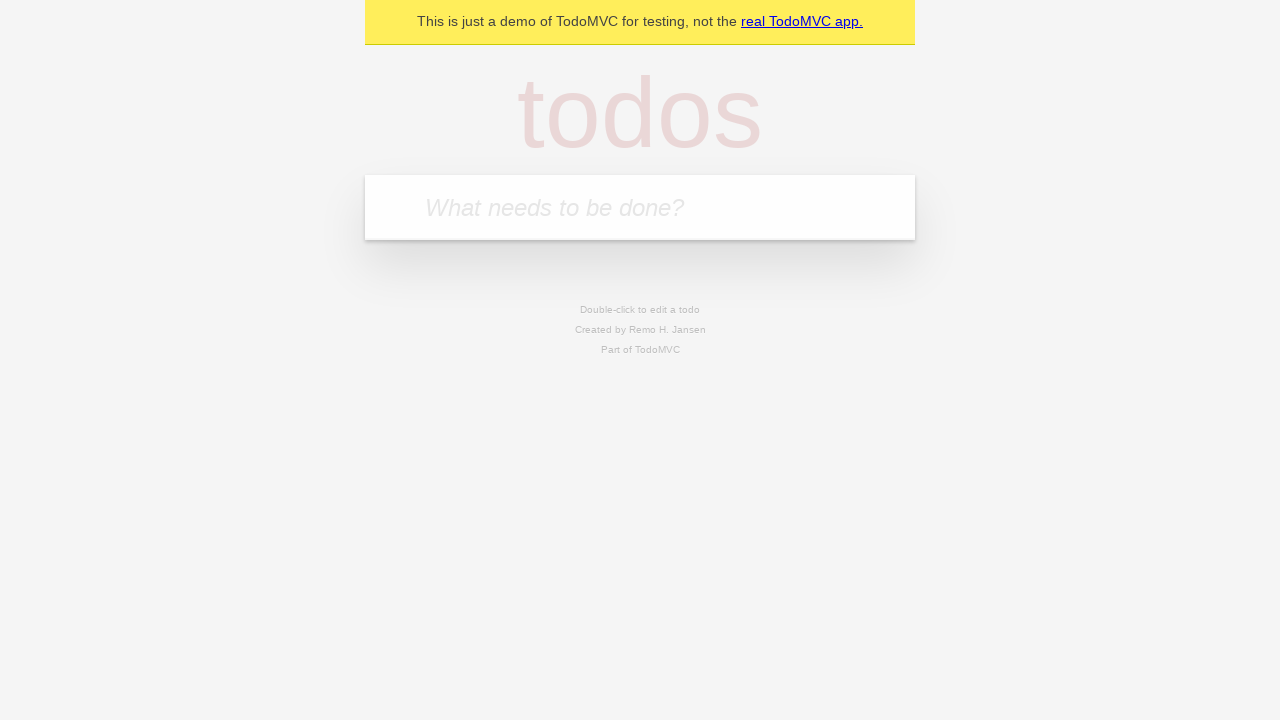

Filled todo input with 'buy some cheese' on internal:attr=[placeholder="What needs to be done?"i]
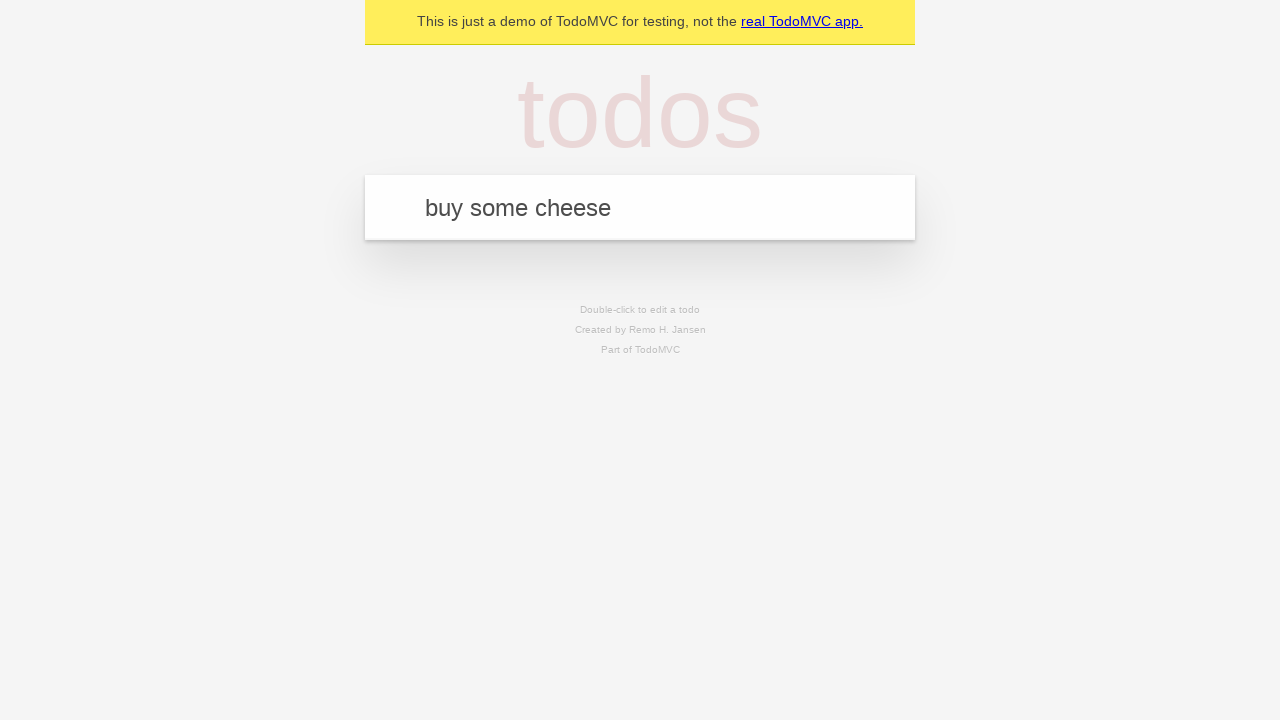

Pressed Enter to create first todo item on internal:attr=[placeholder="What needs to be done?"i]
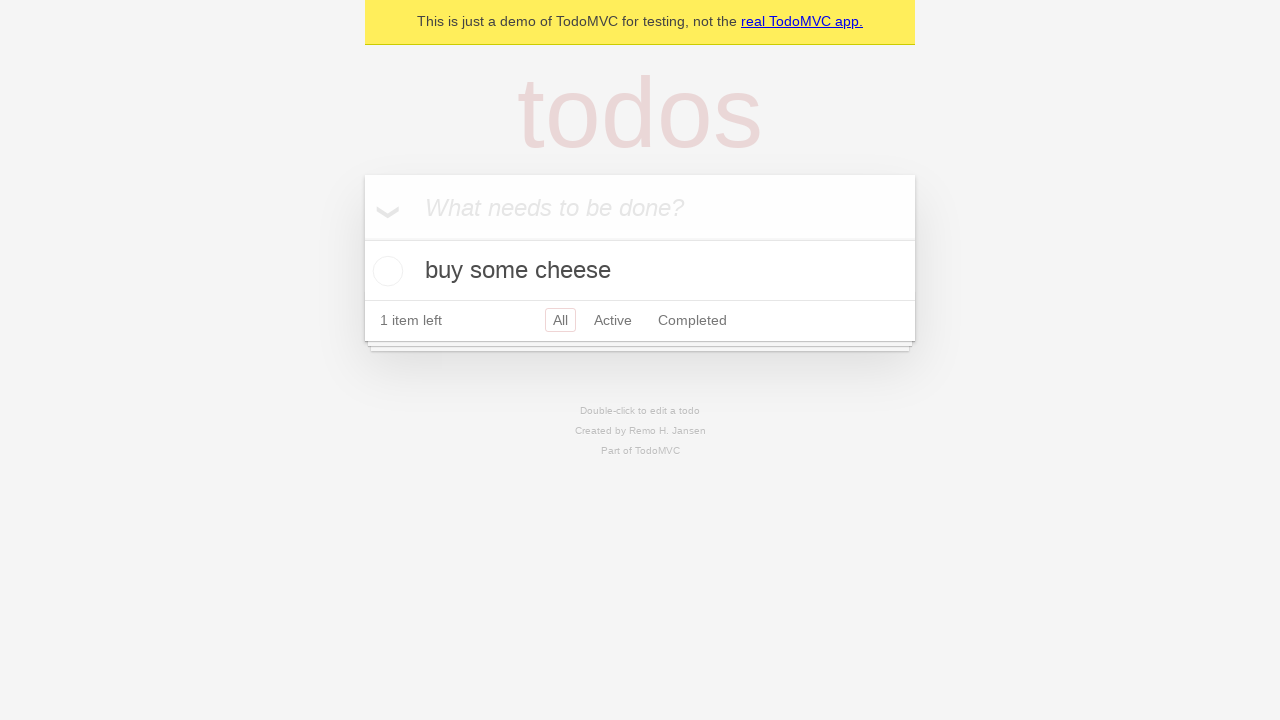

Todo counter element loaded after first item creation
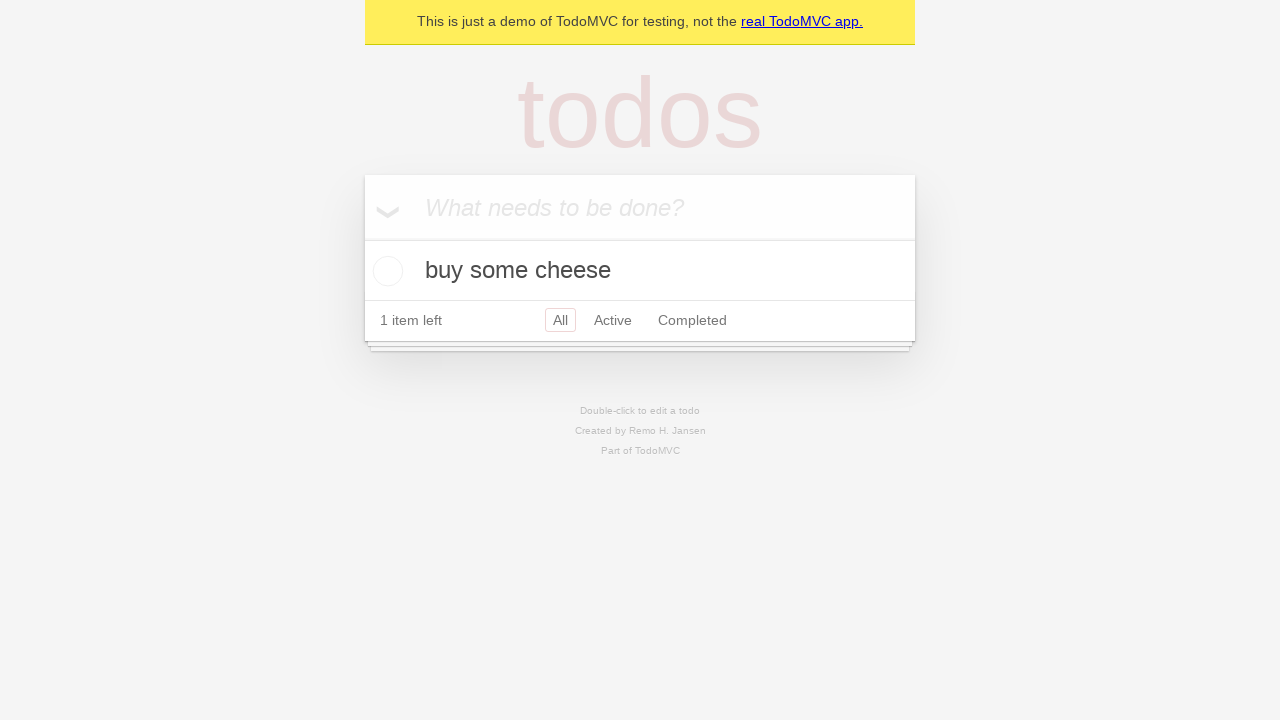

Filled todo input with 'feed the cat' on internal:attr=[placeholder="What needs to be done?"i]
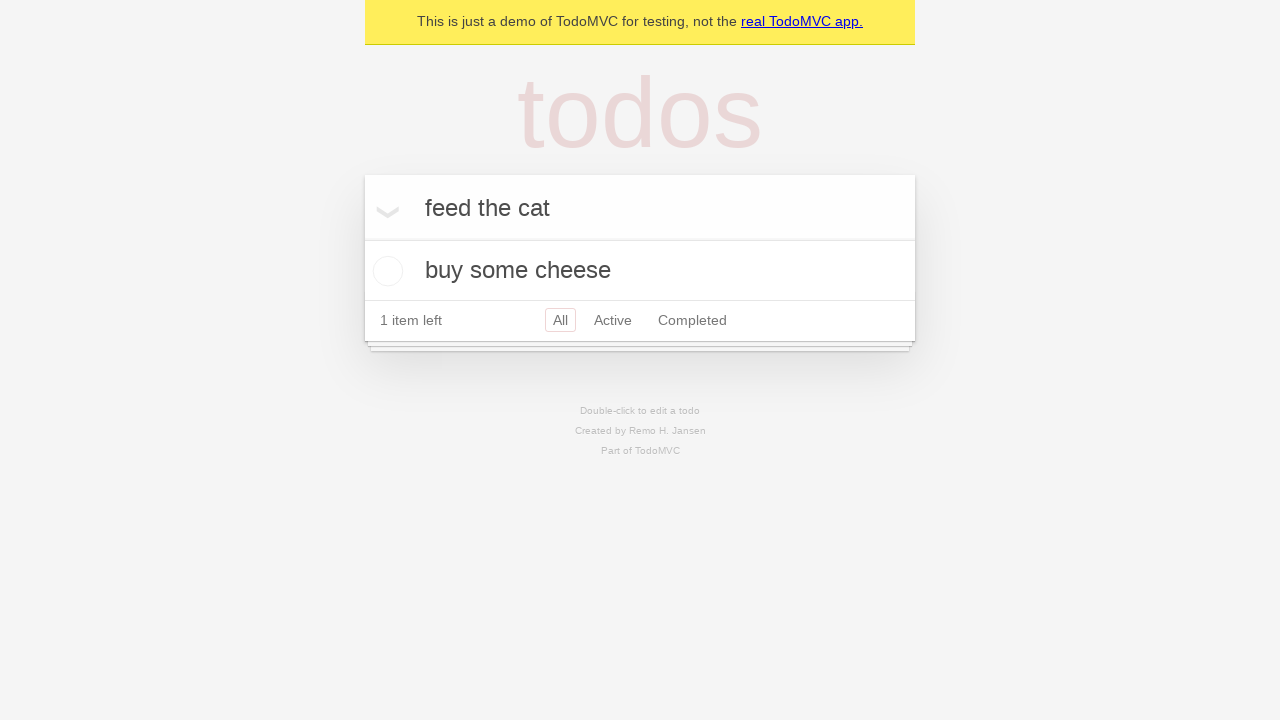

Pressed Enter to create second todo item on internal:attr=[placeholder="What needs to be done?"i]
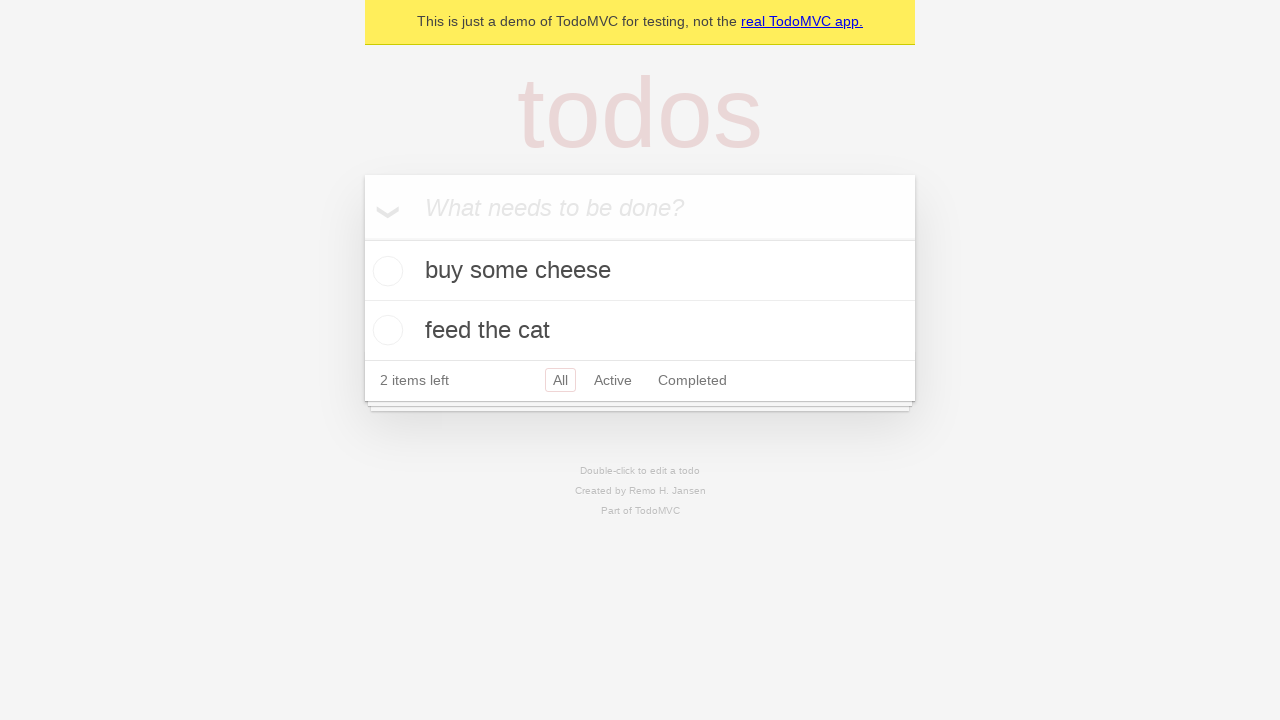

Todo counter updated to reflect 2 total items
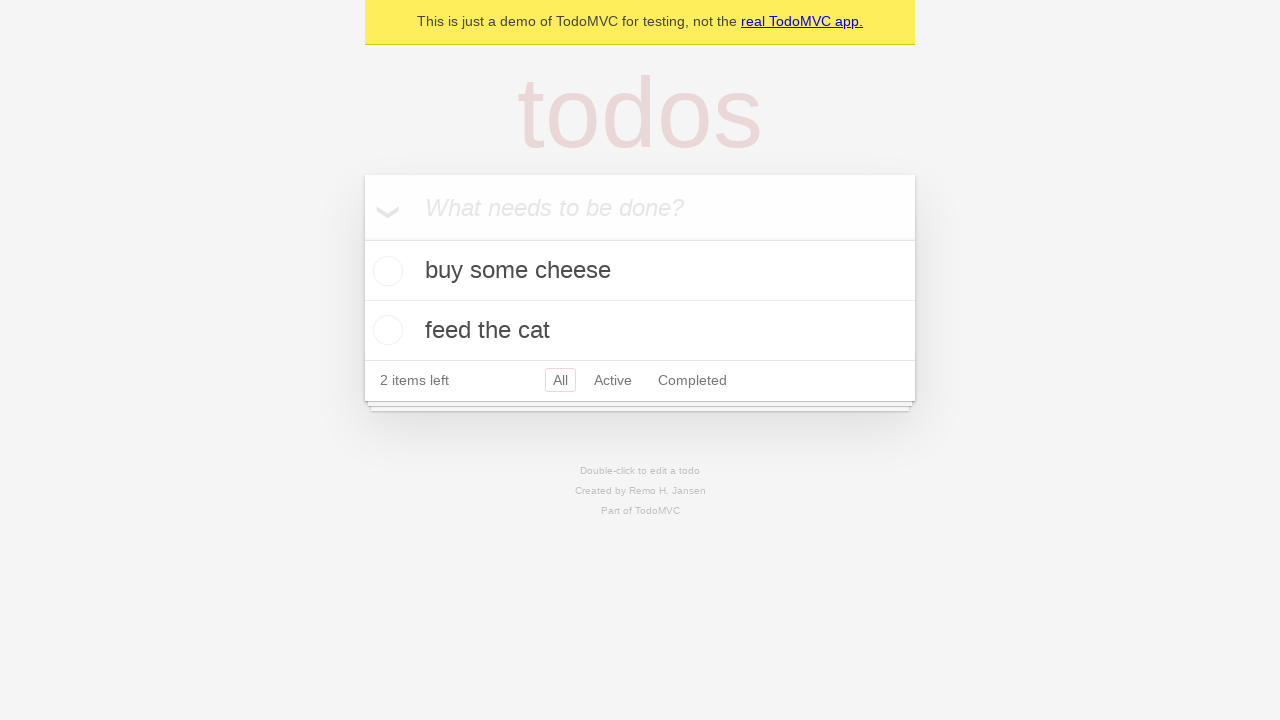

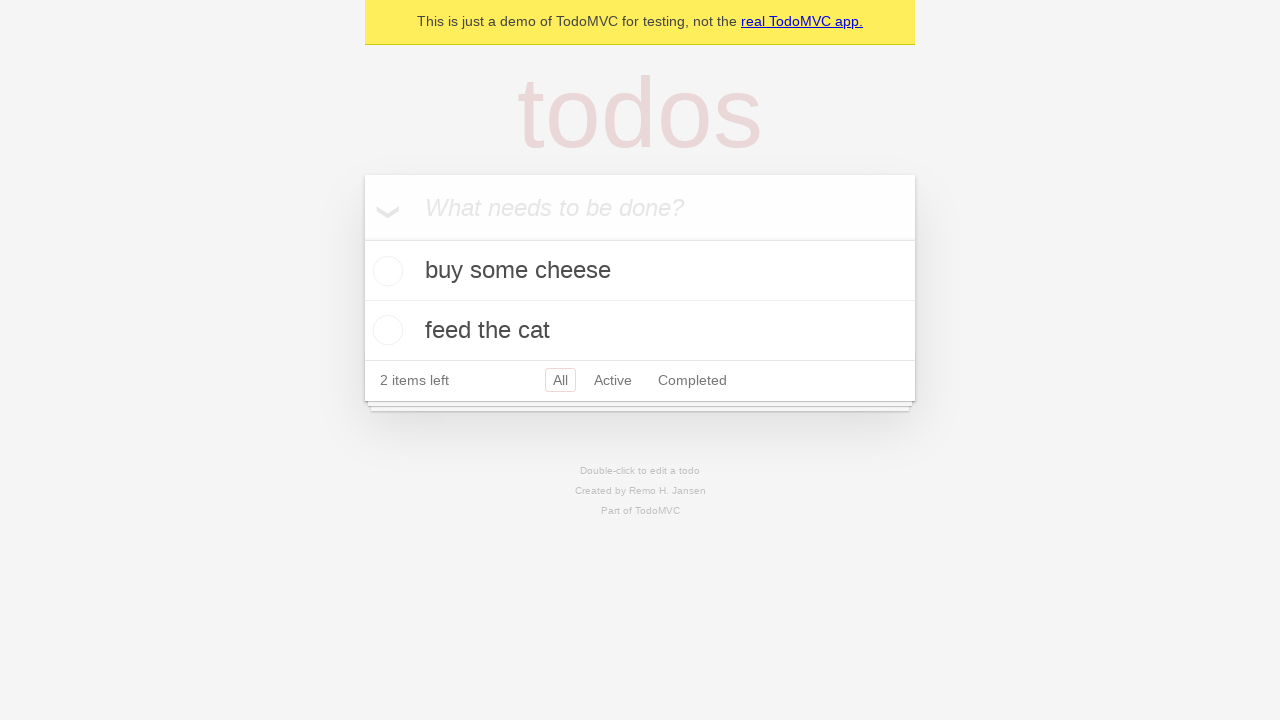